Navigates to the Elements menu section on DemoQA and verifies the URL changed correctly

Starting URL: https://demoqa.com/

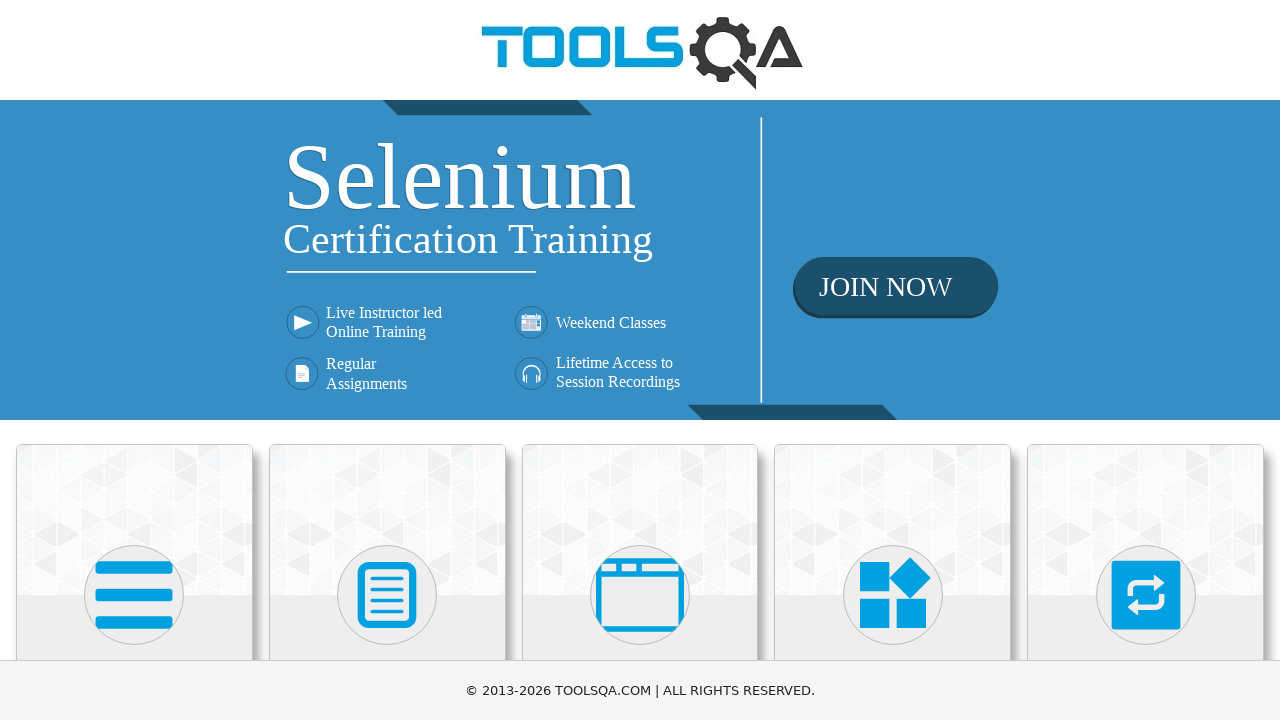

Clicked on Elements card to navigate to Elements menu at (134, 520) on div.card:has-text('Elements')
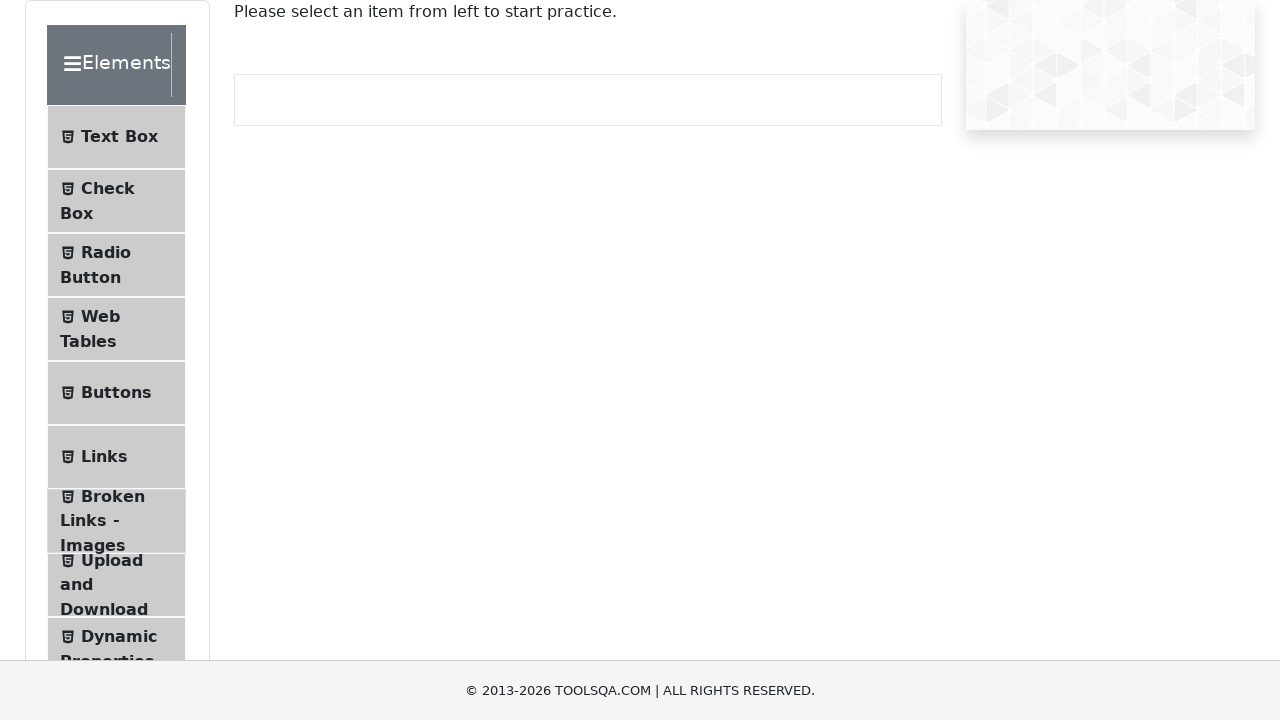

Waited for navigation to Elements page (https://demoqa.com/elements)
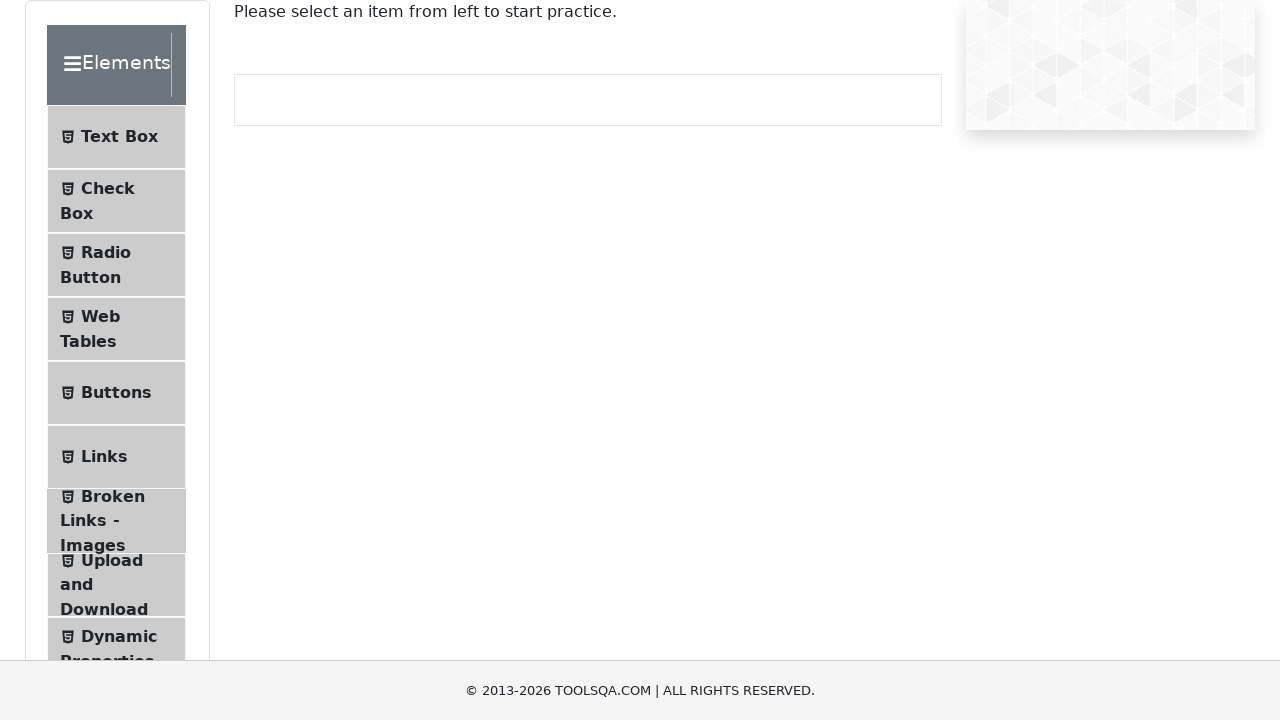

Verified URL is https://demoqa.com/elements
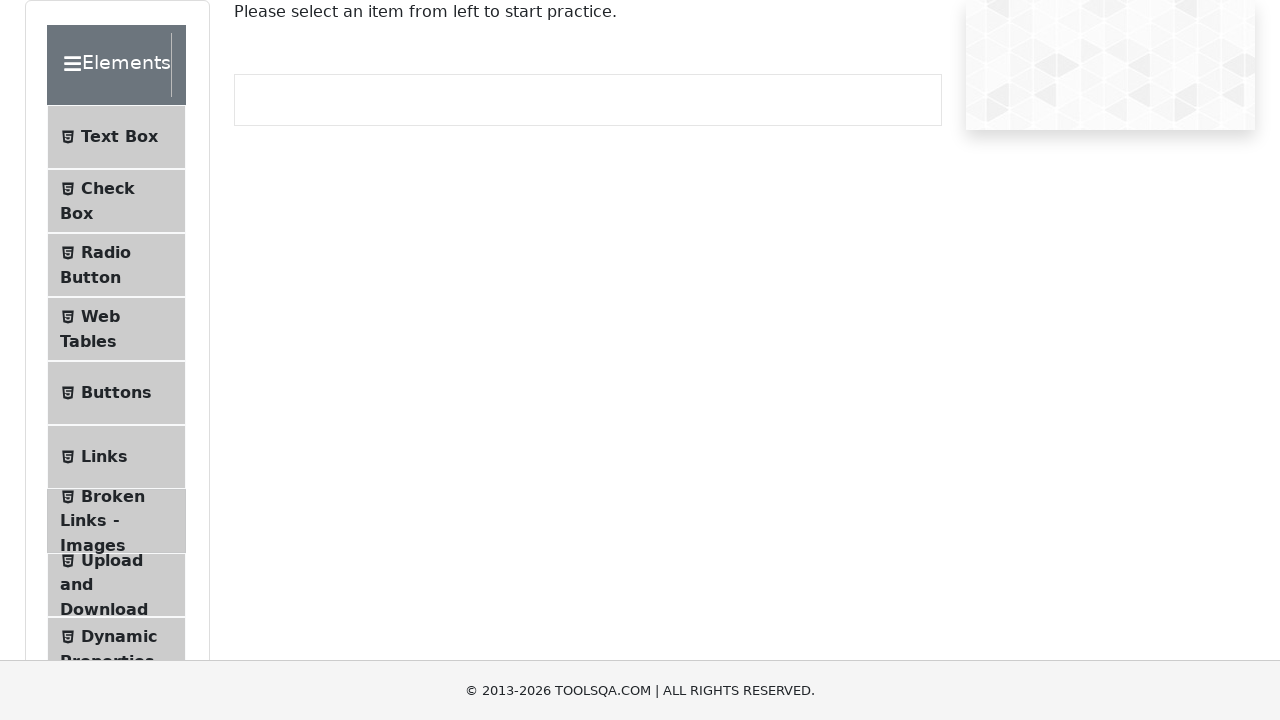

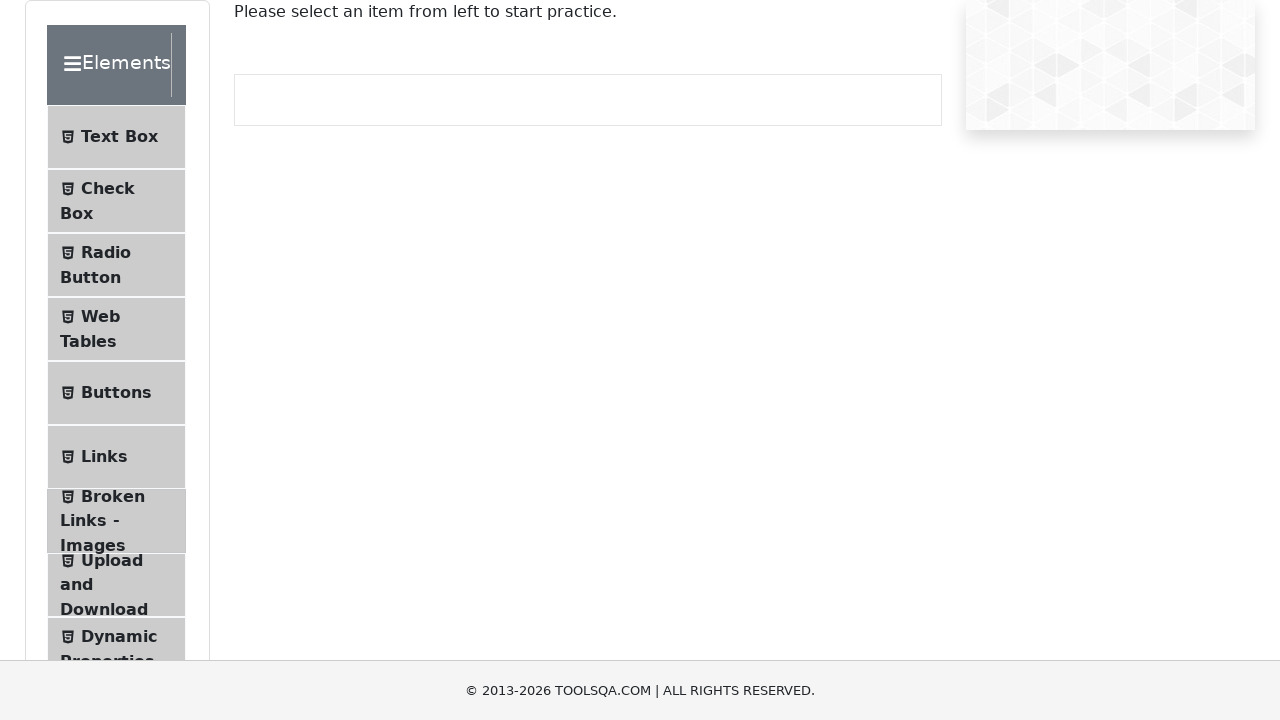